Tests various button interactions including checking if buttons are disabled, getting button properties like position/color/size, hovering over buttons, clicking buttons, and verifying navigation

Starting URL: https://leafground.com/button.xhtml

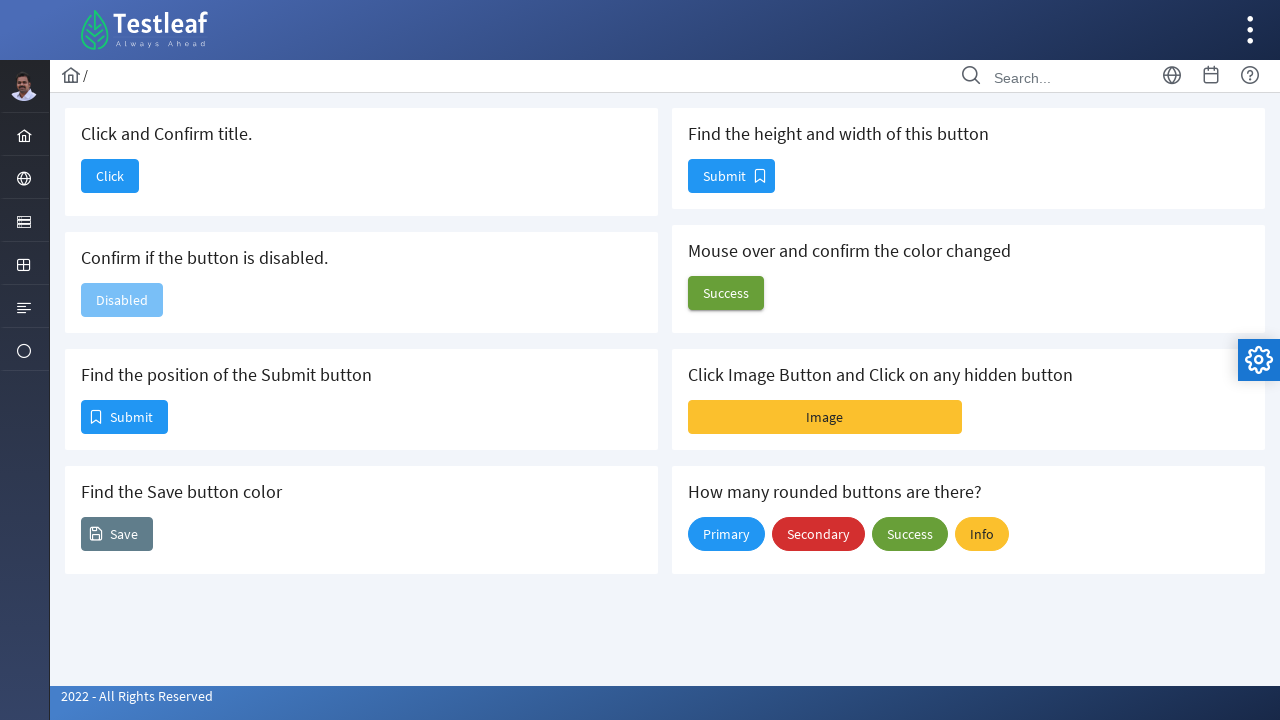

Checked if button is disabled
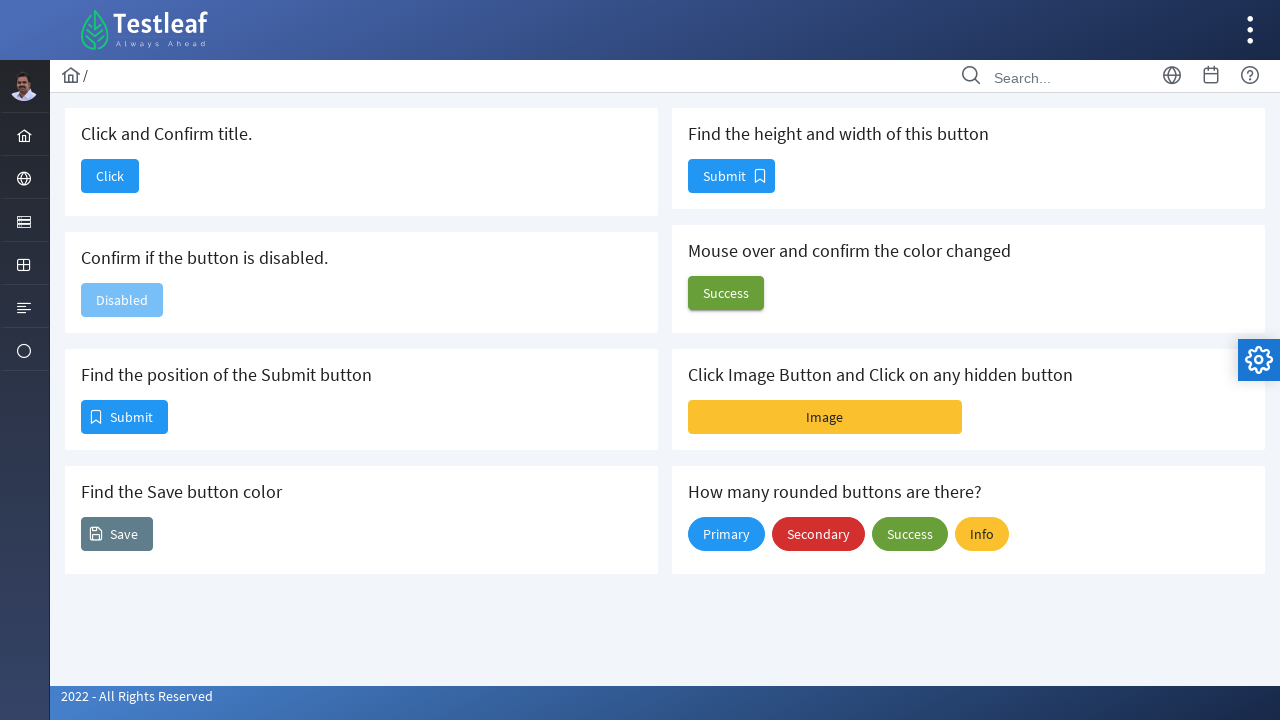

Retrieved button position coordinates
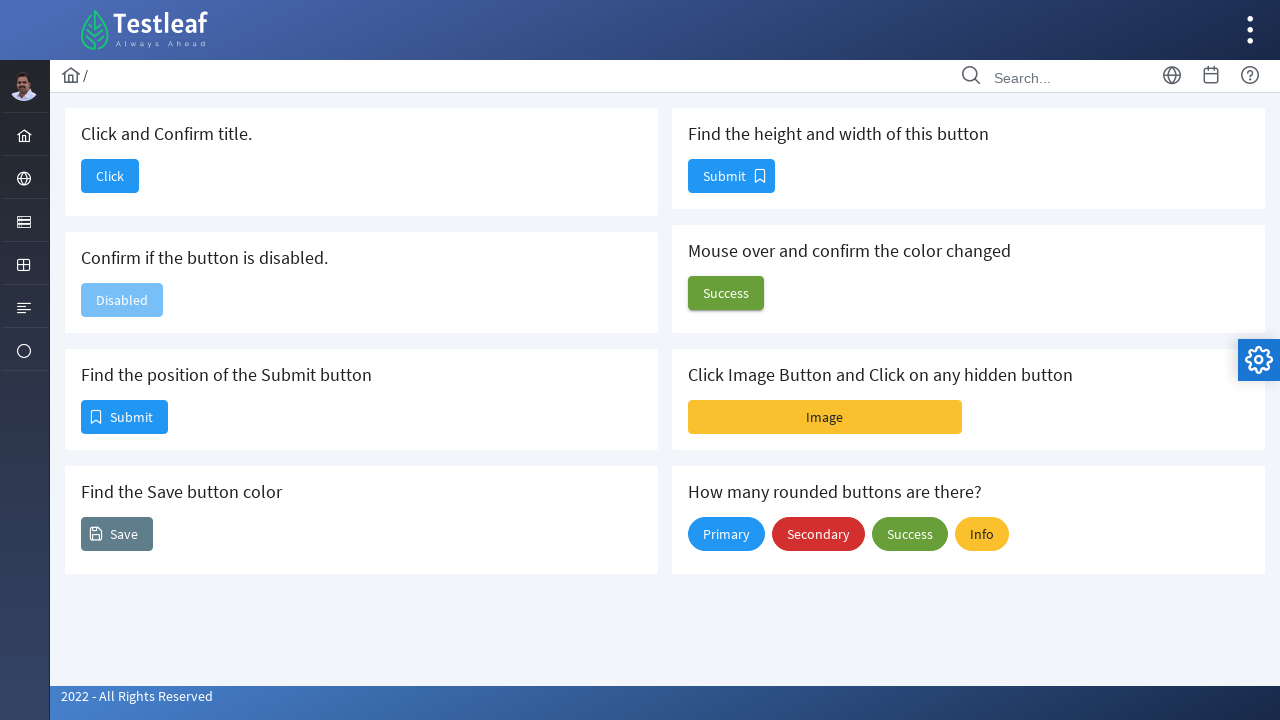

Retrieved button background color
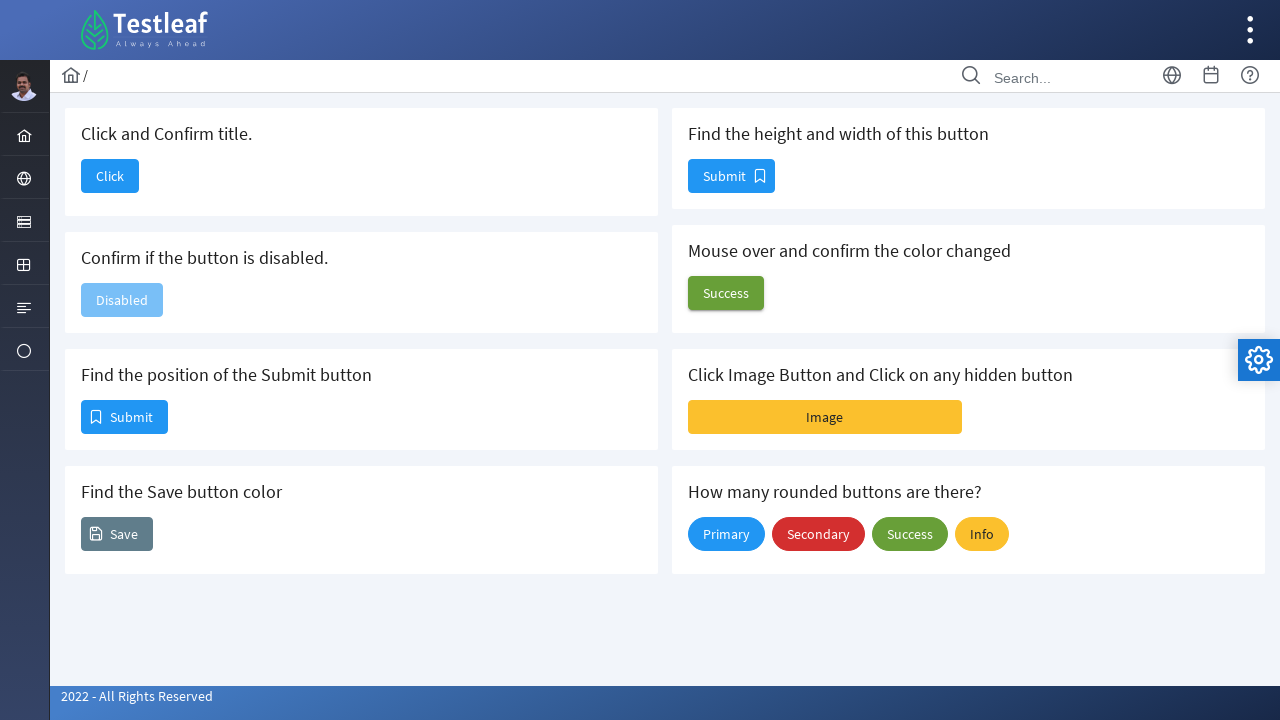

Retrieved button dimensions (height and width)
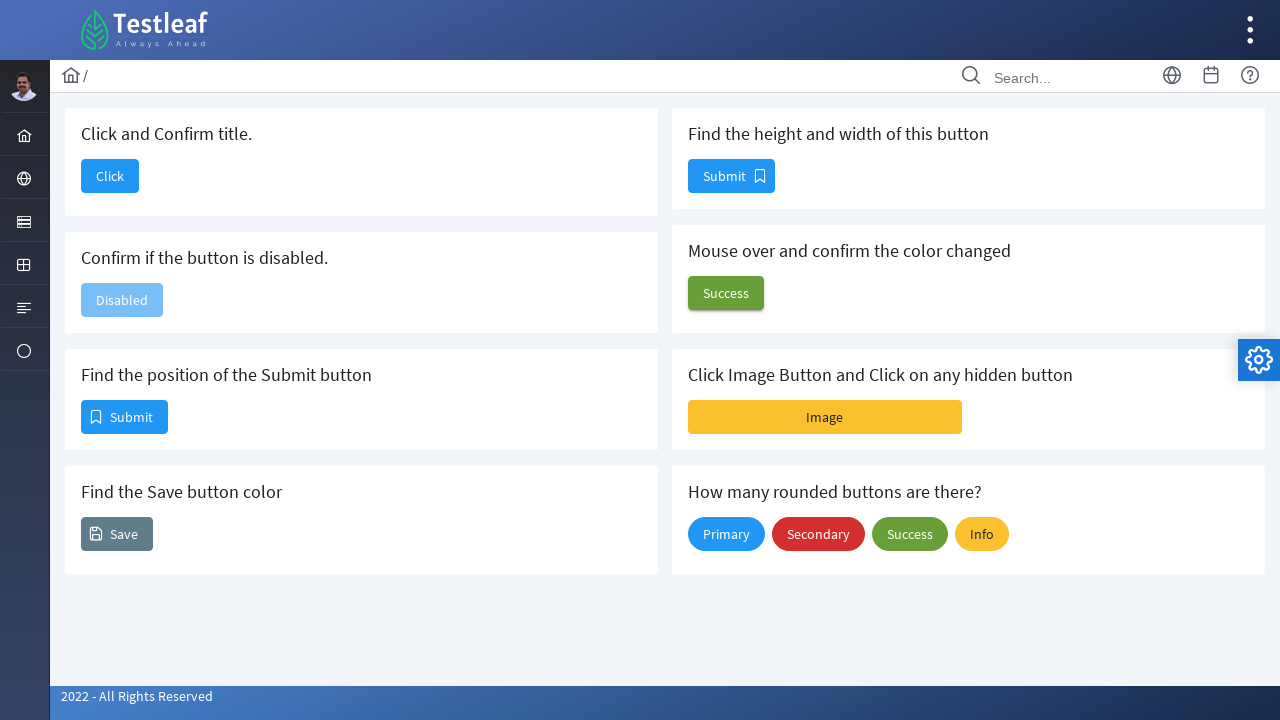

Captured button color before hovering
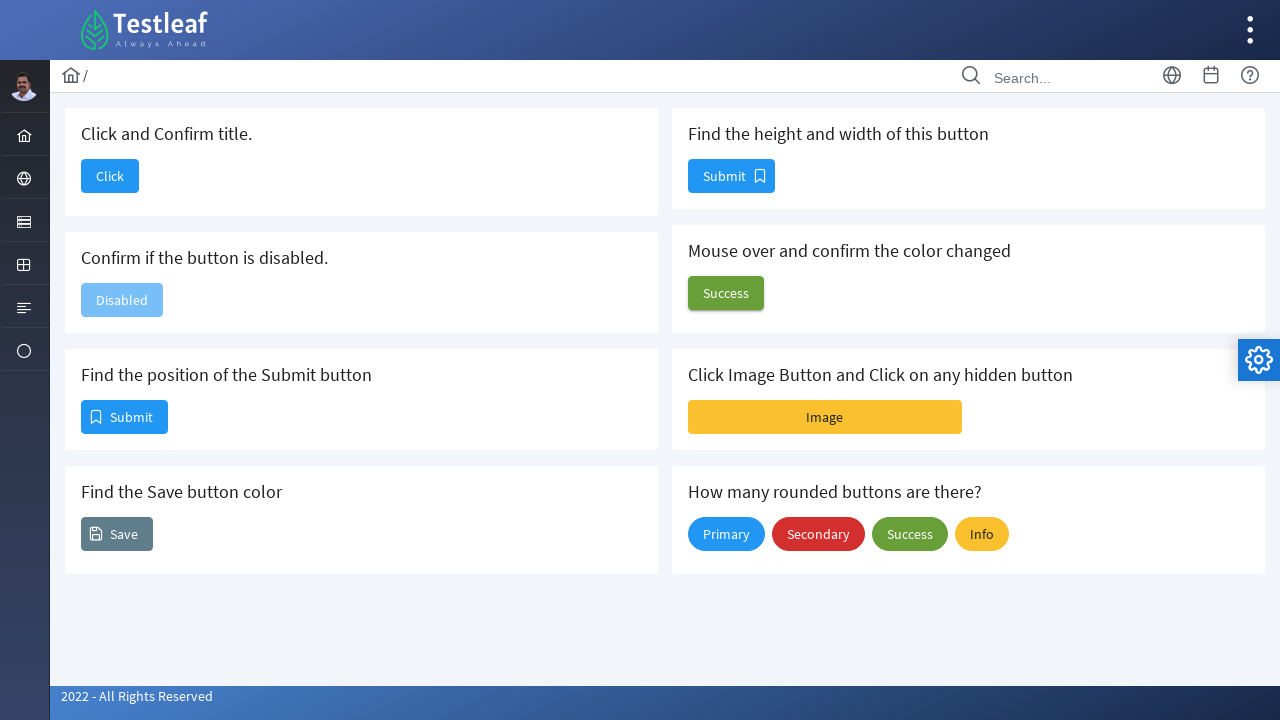

Hovered over button to test color change at (726, 293) on xpath=//h5[contains(text(),'Mouse over')]/following-sibling::button
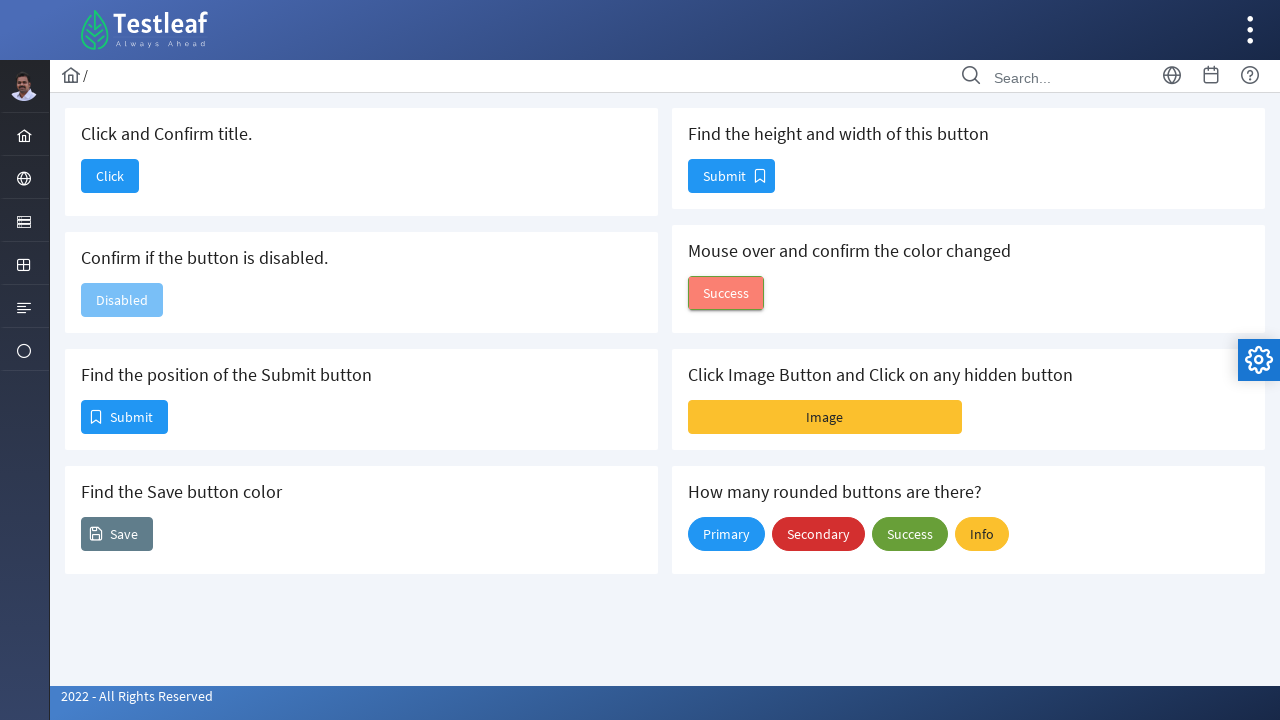

Captured button color after hovering
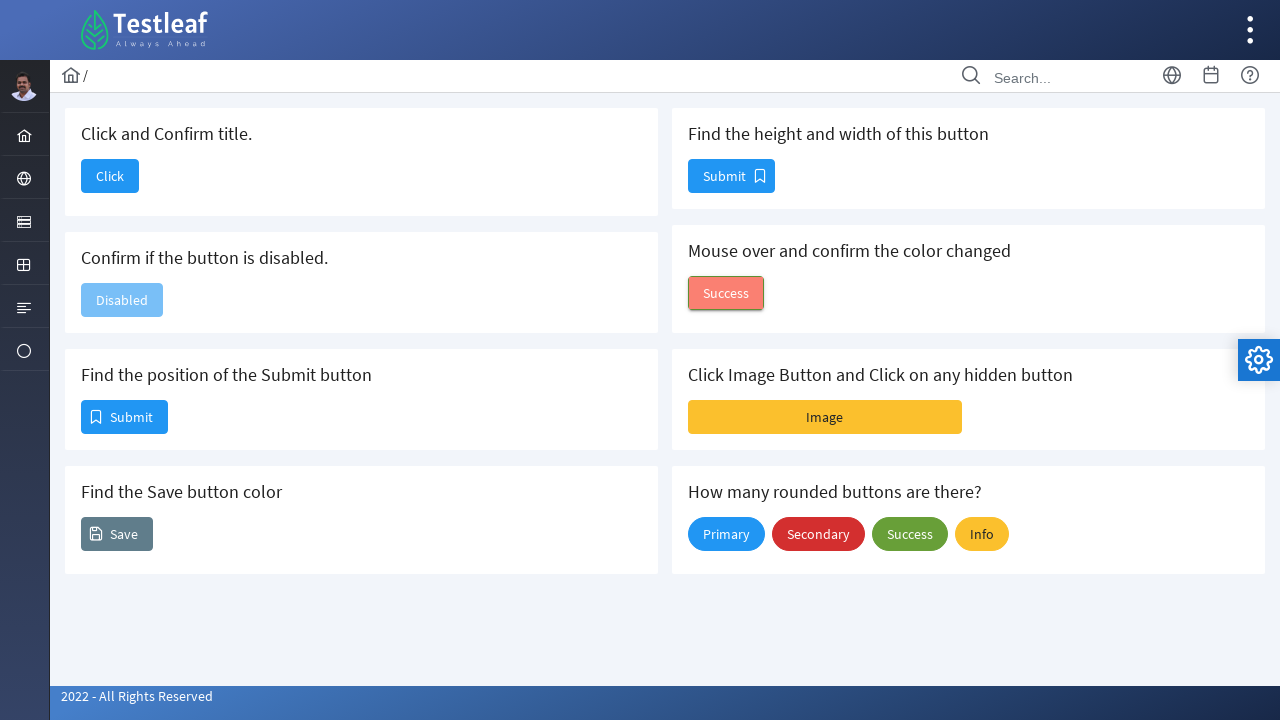

Clicked overlay button at (825, 417) on xpath=//div[@class='col-6']/button
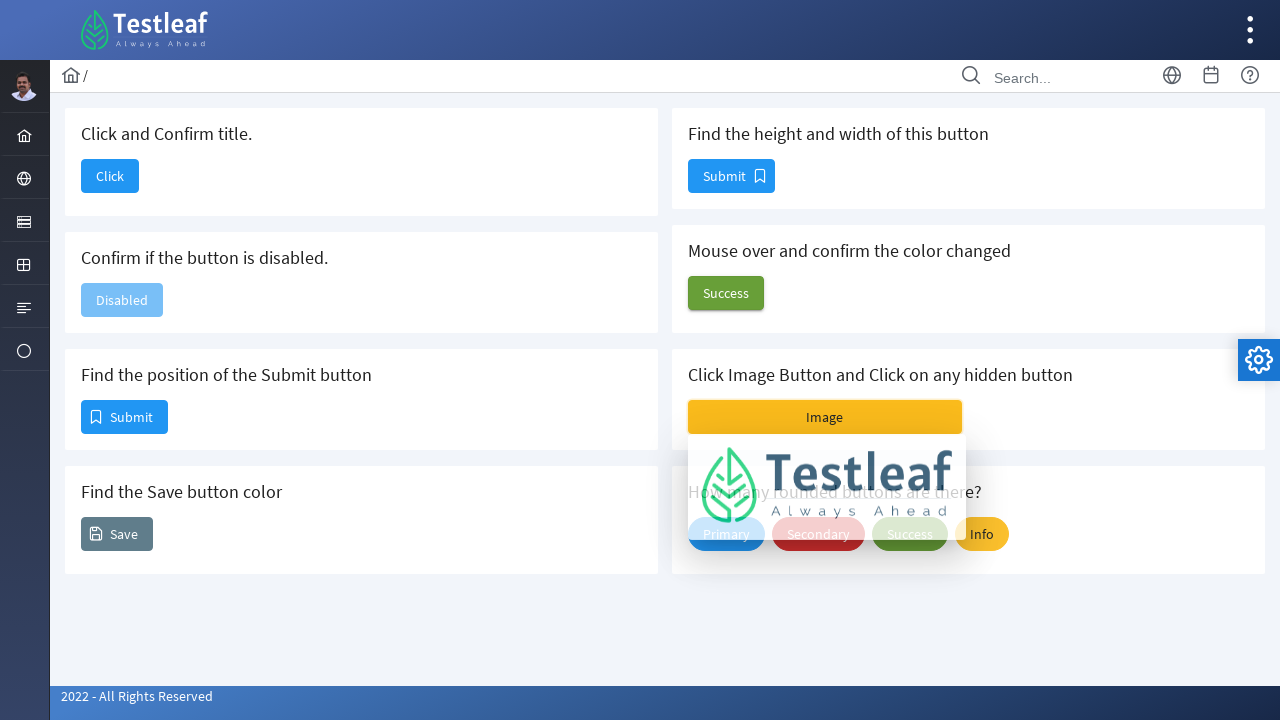

Clicked image in overlay panel at (827, 488) on xpath=//div[@class='ui-overlaypanel-content']/img
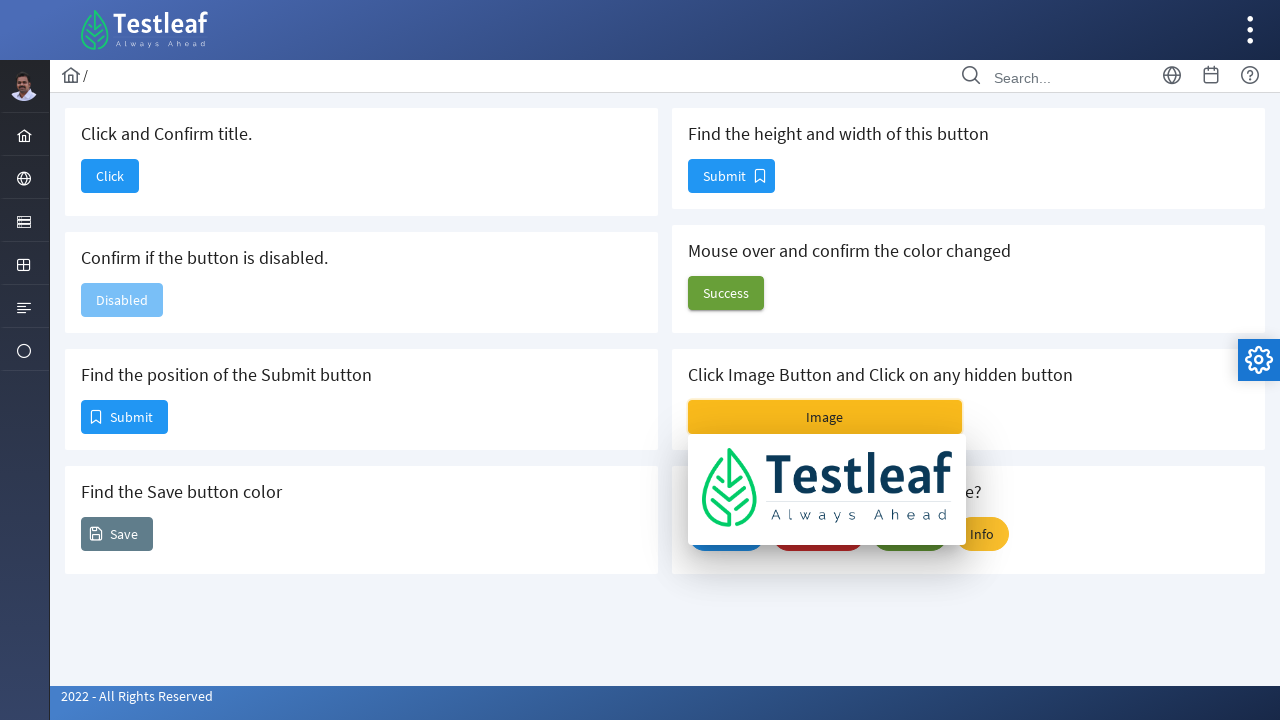

Counted number of rounded buttons on page
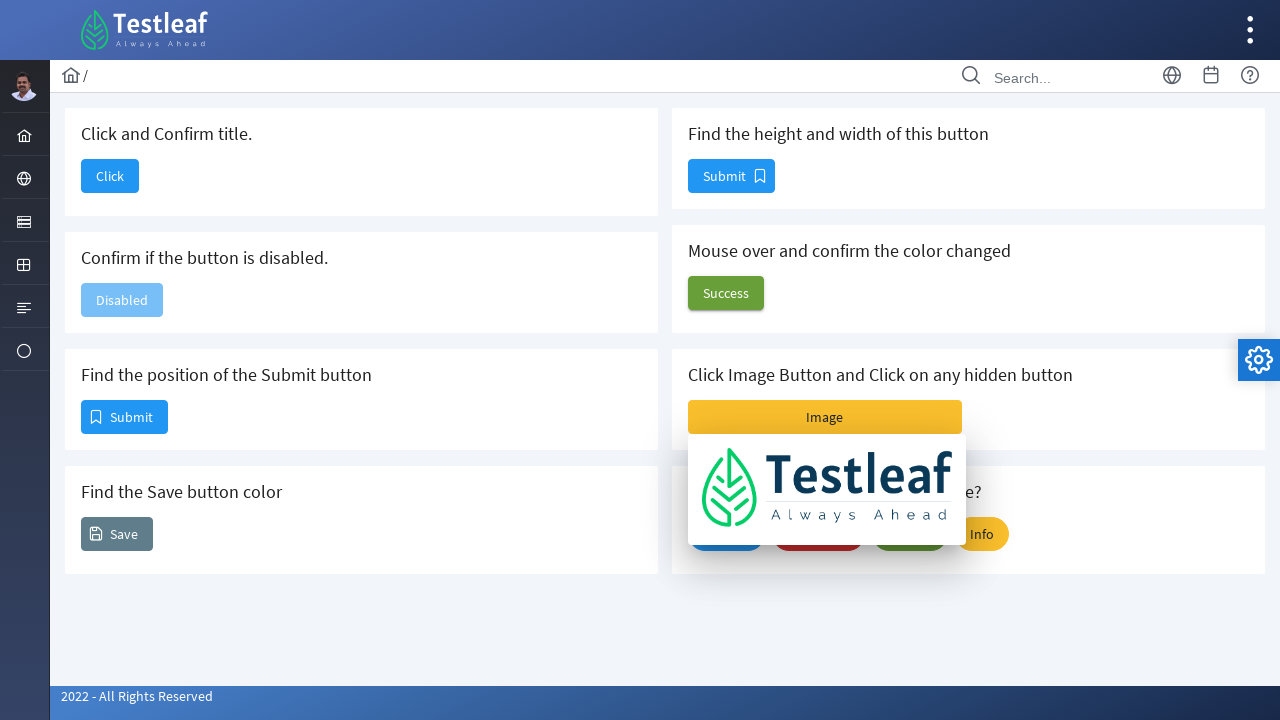

Clicked 'Click' button to navigate at (110, 176) on xpath=//span[text()='Click']
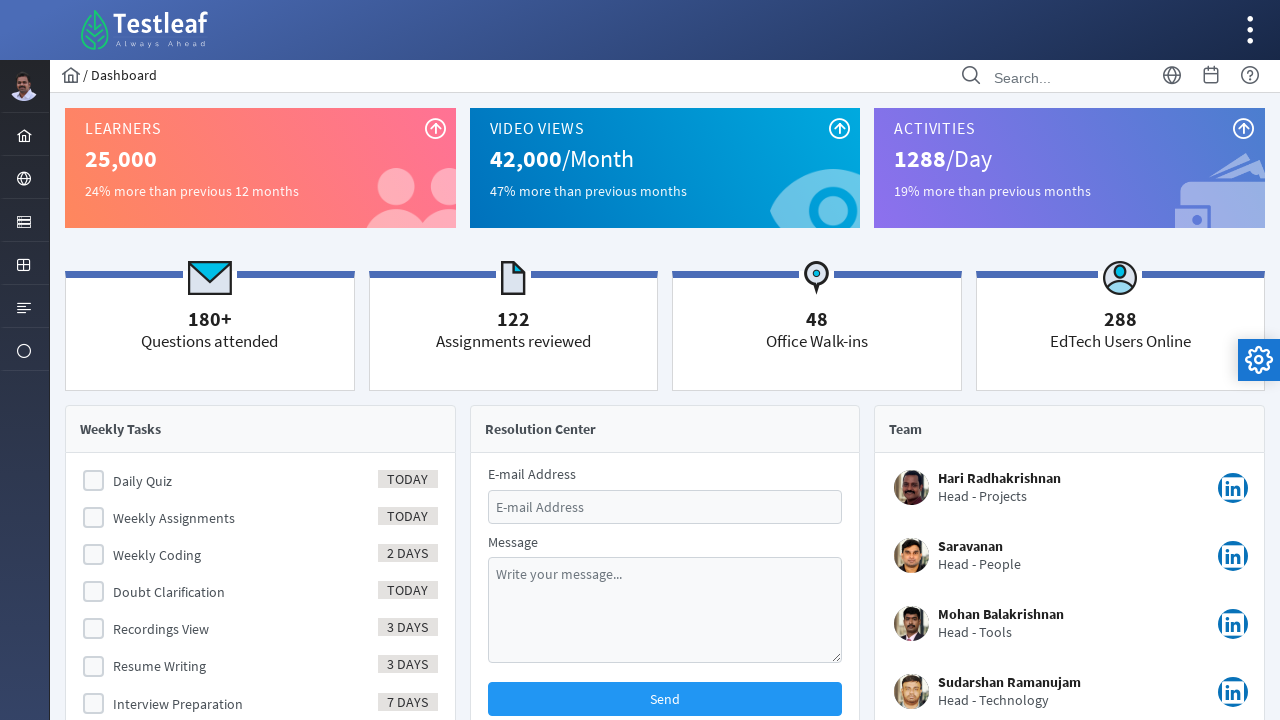

Waited for page load state after navigation
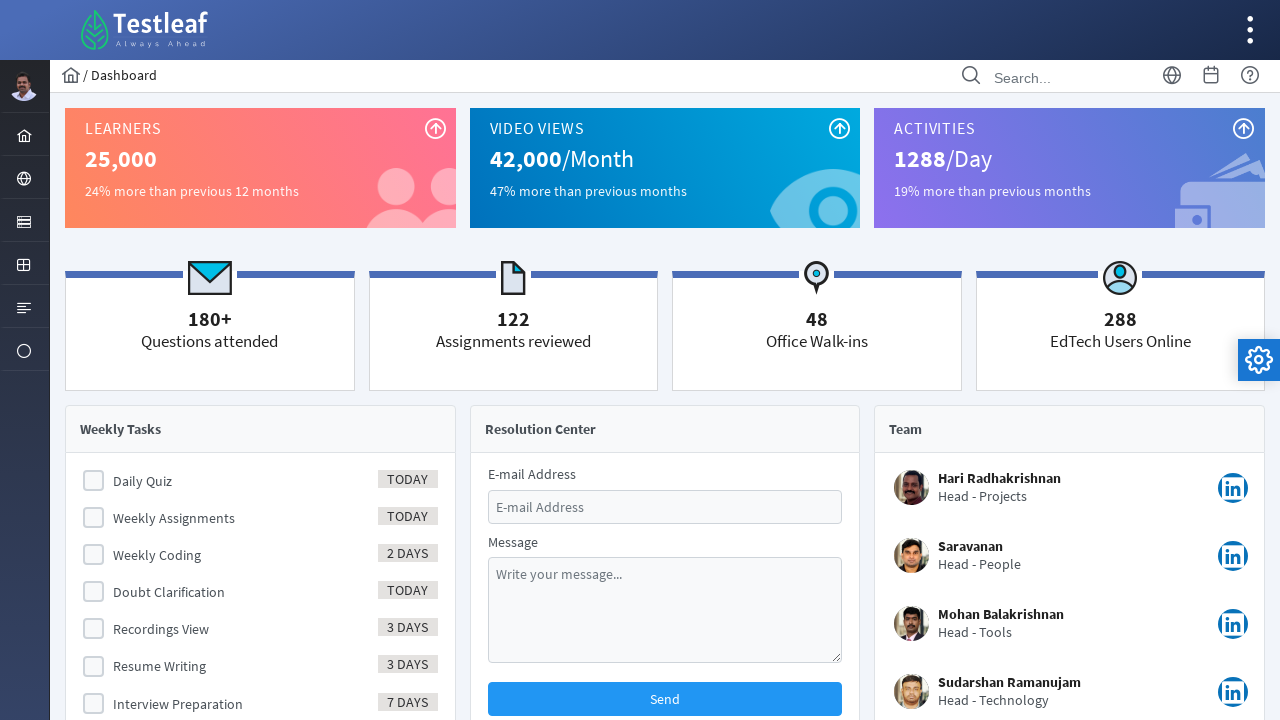

Verified page title is 'Dashboard'
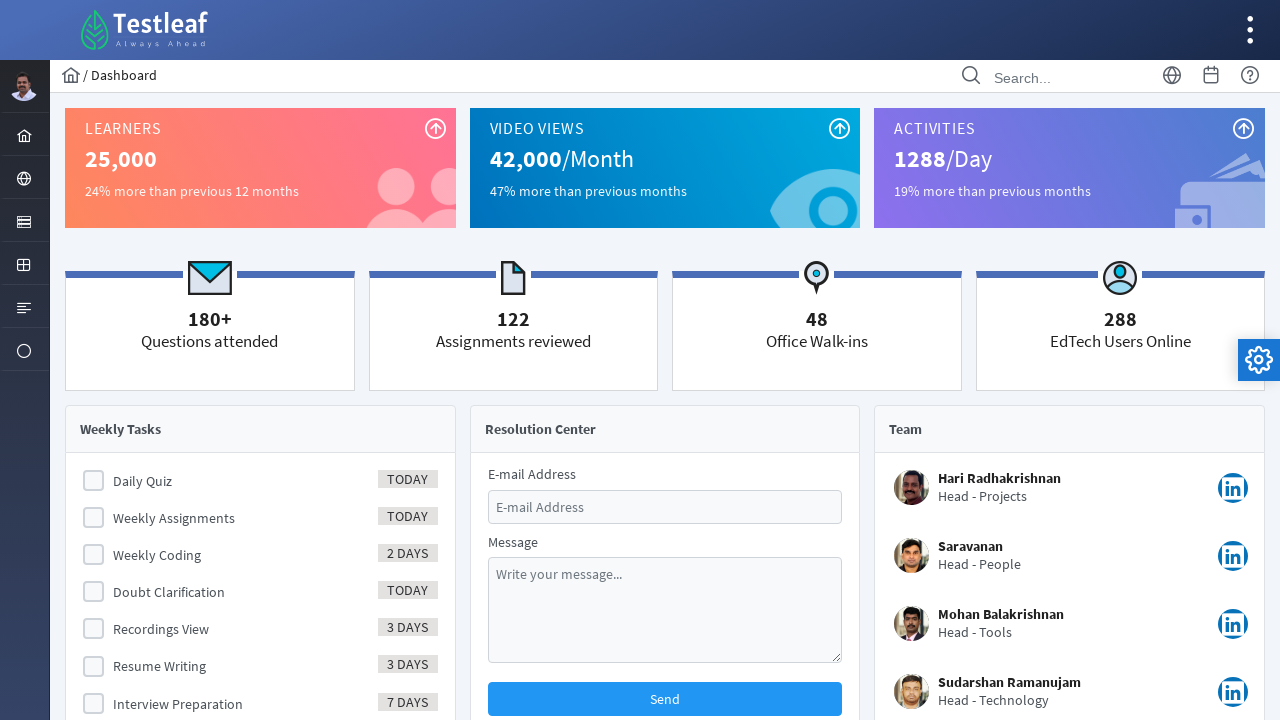

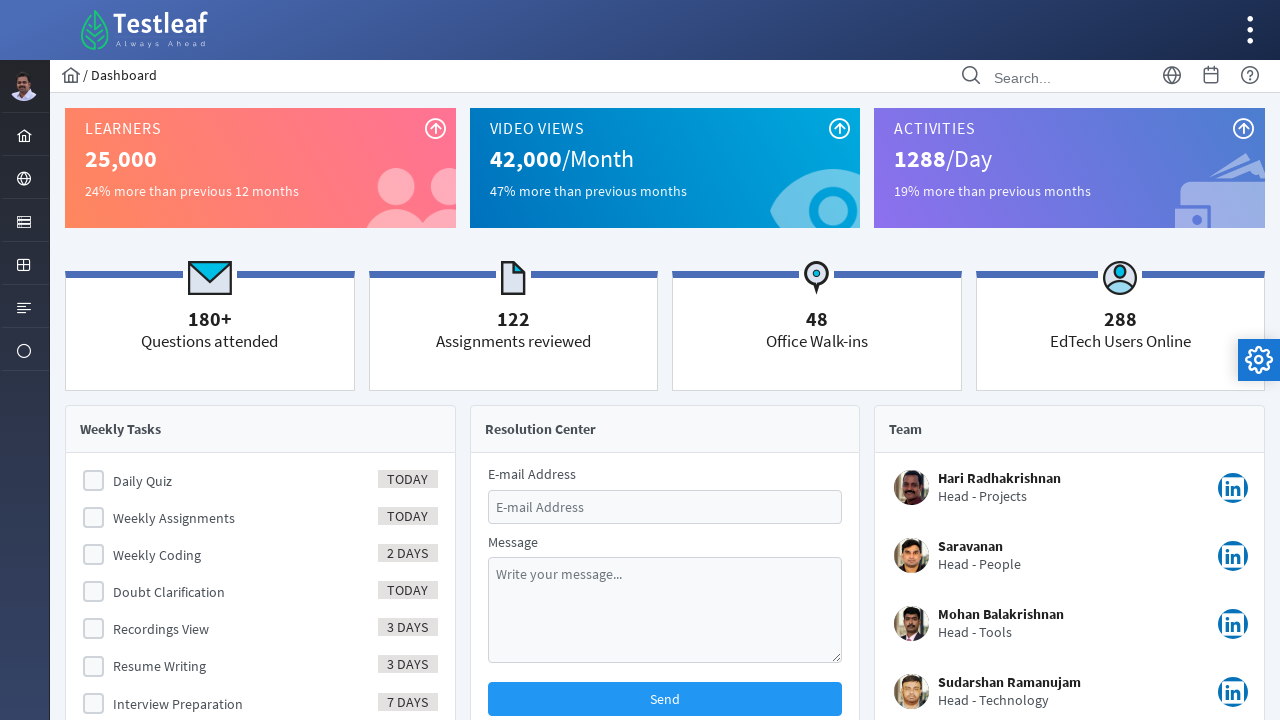